Tests an AJAX calendar component by verifying initial state shows "No Selected Dates", clicking on a date (22nd), waiting for AJAX loading to complete, and verifying the selected date is displayed.

Starting URL: https://demos.telerik.com/aspnet-ajax/ajaxloadingpanel/functionality/explicit-show-hide/defaultcs.aspx

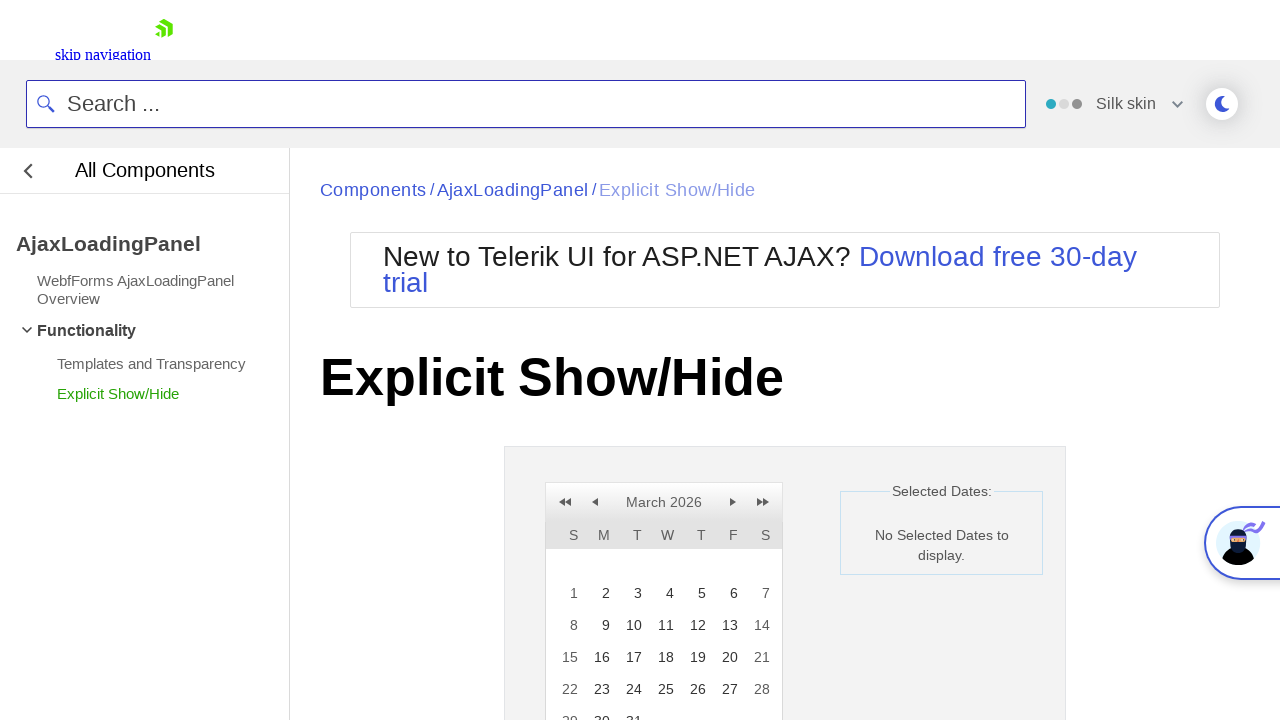

Calendar panel became visible
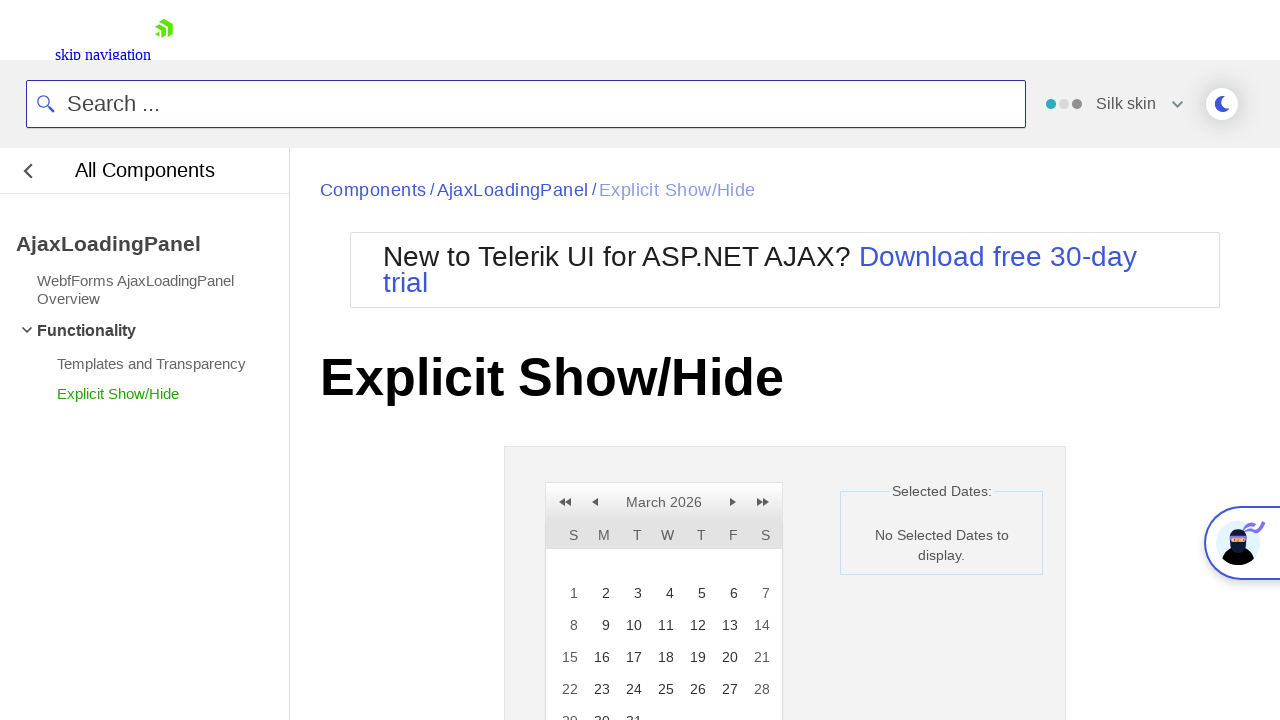

Calendar text display area became visible
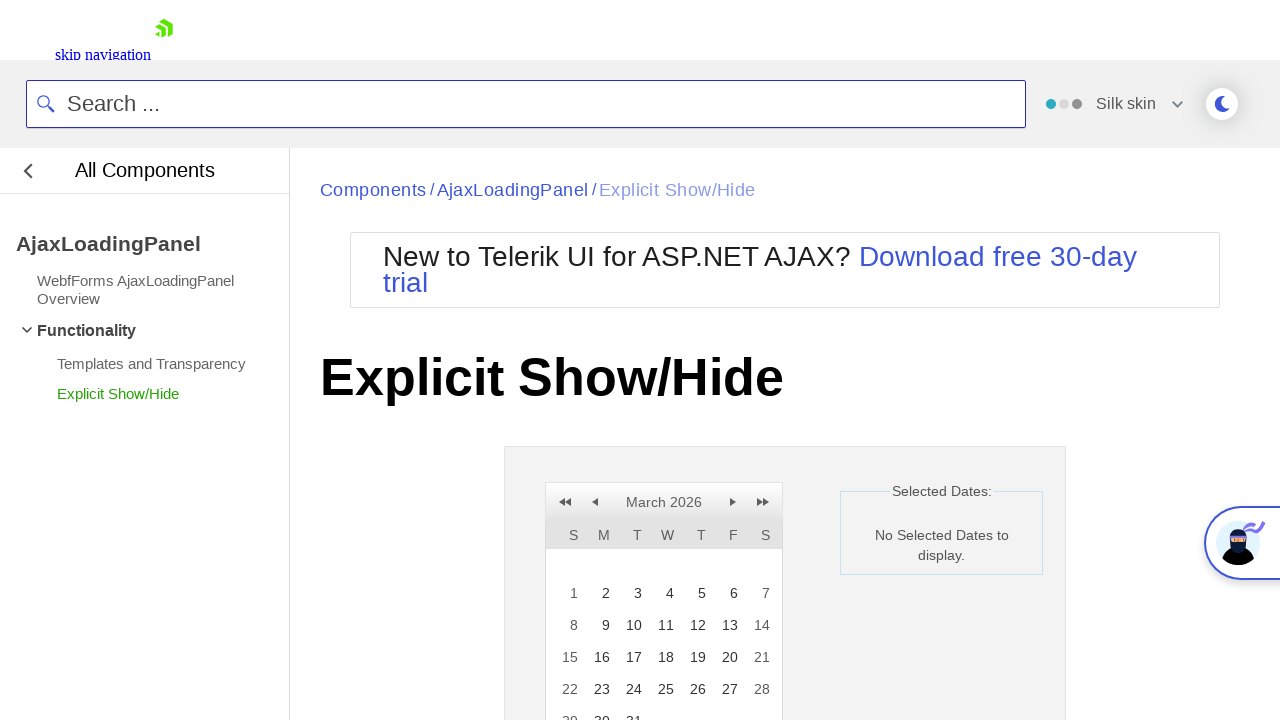

Verified initial state displays 'No Selected Dates to display.'
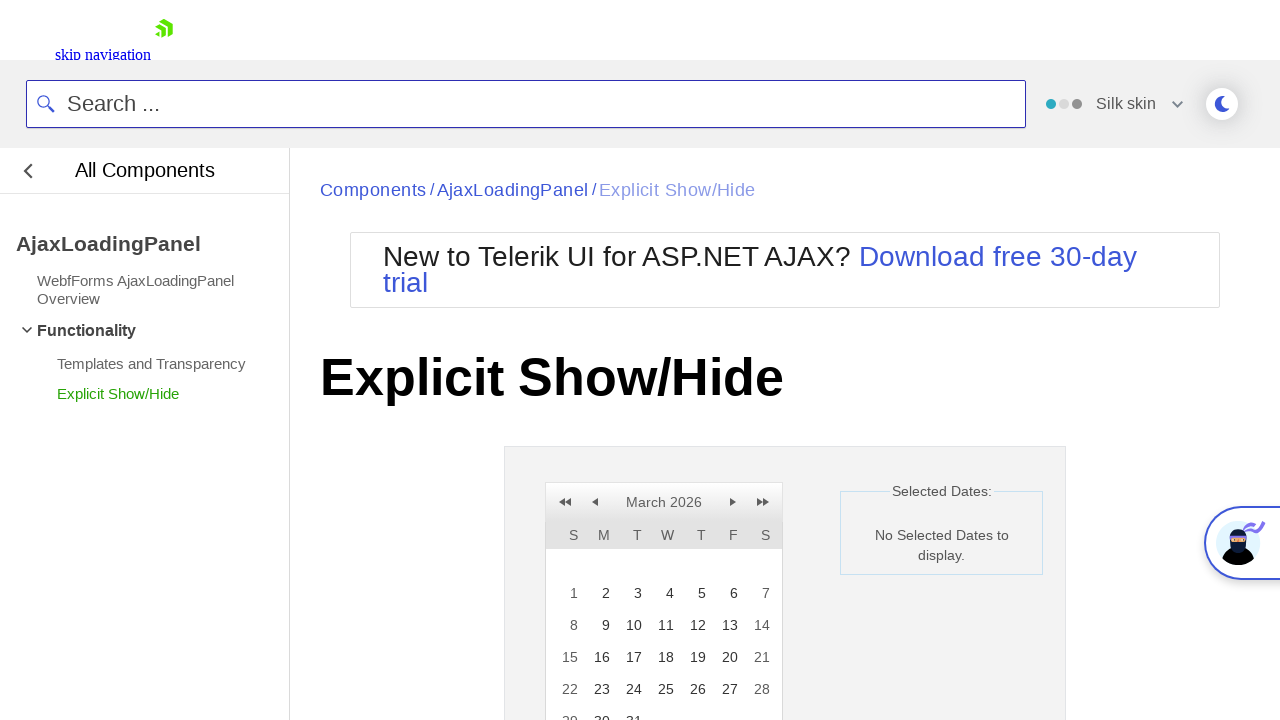

Clicked on date 22 in the calendar at (568, 689) on xpath=//td/a[text()='22']
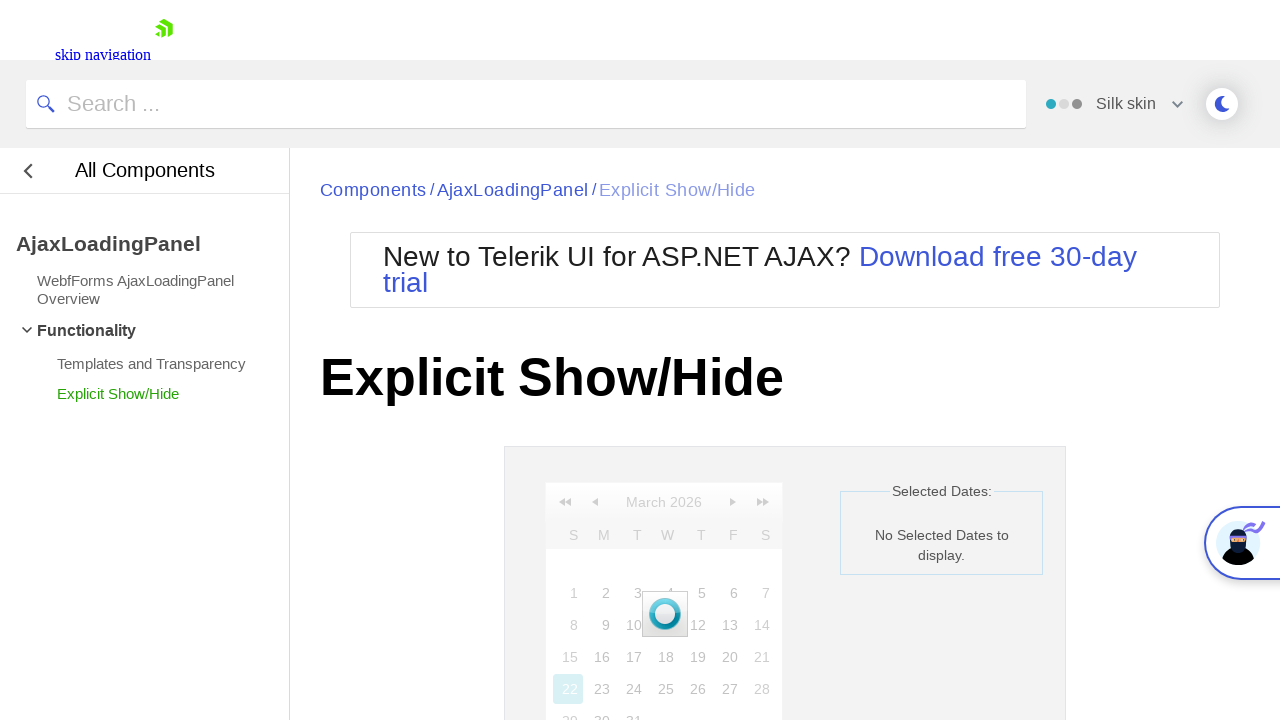

AJAX loading indicator disappeared after selecting date 22
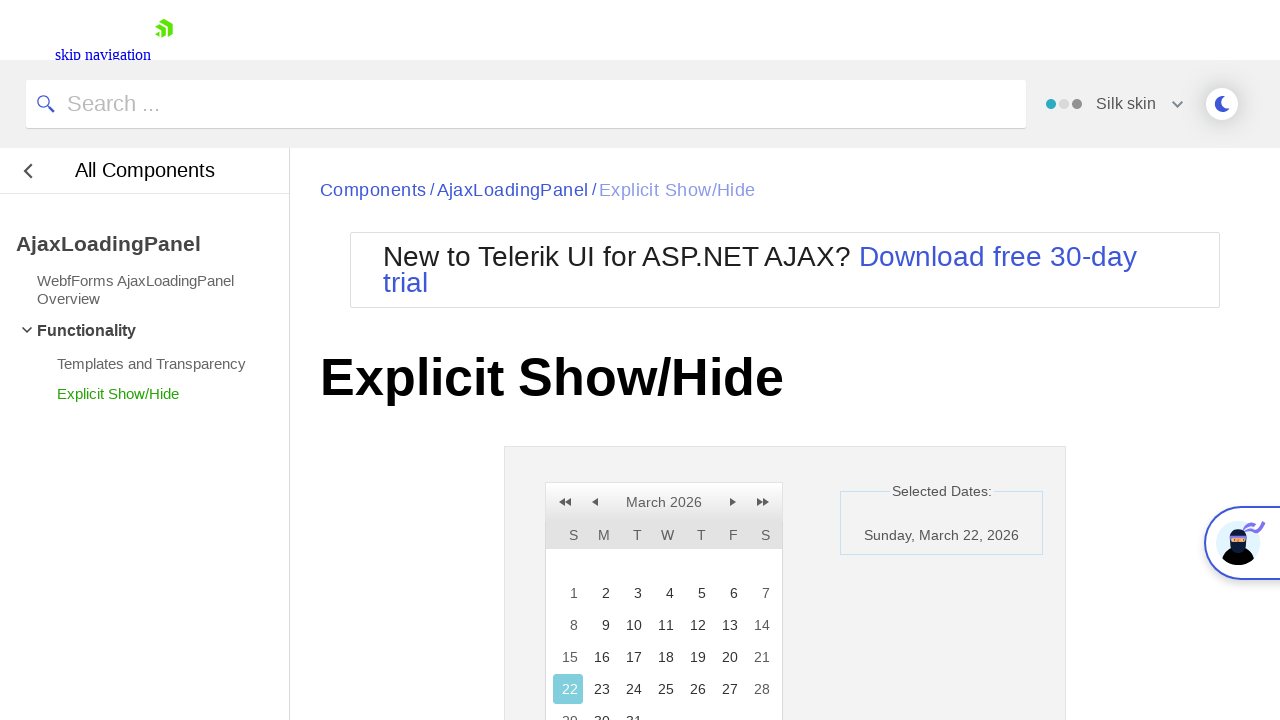

Verified that date 22 is now displayed in the calendar text area
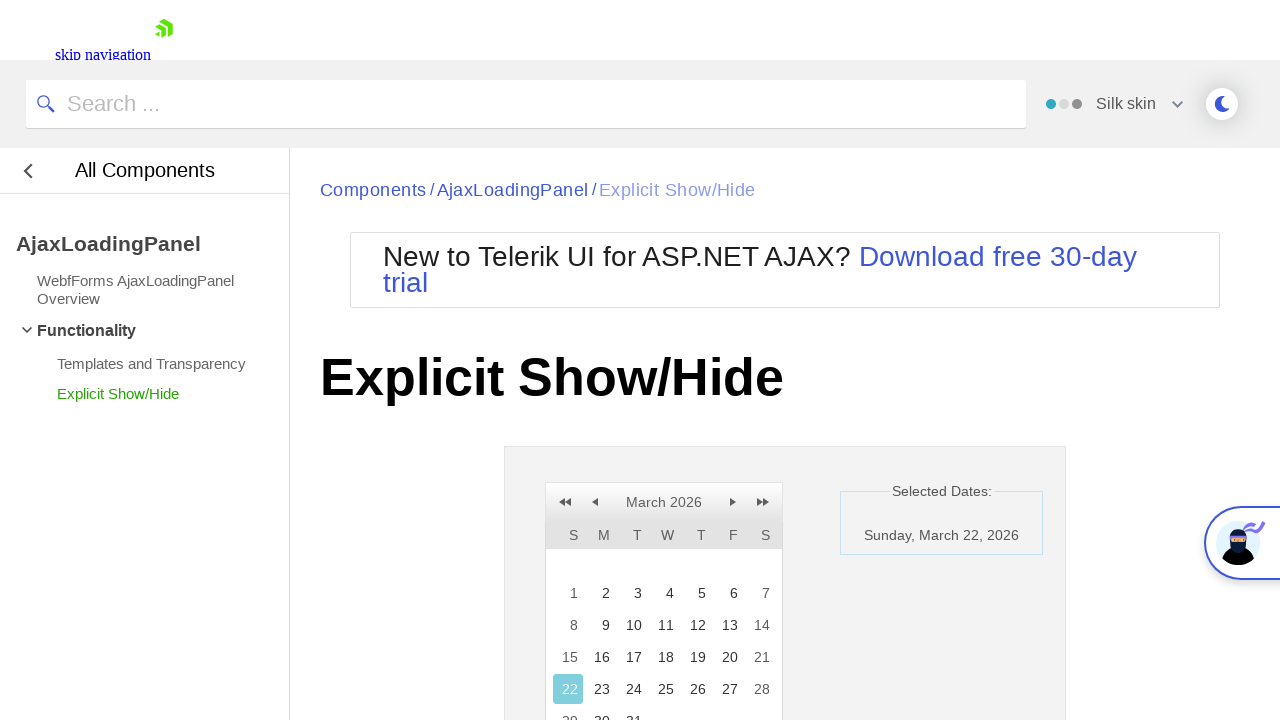

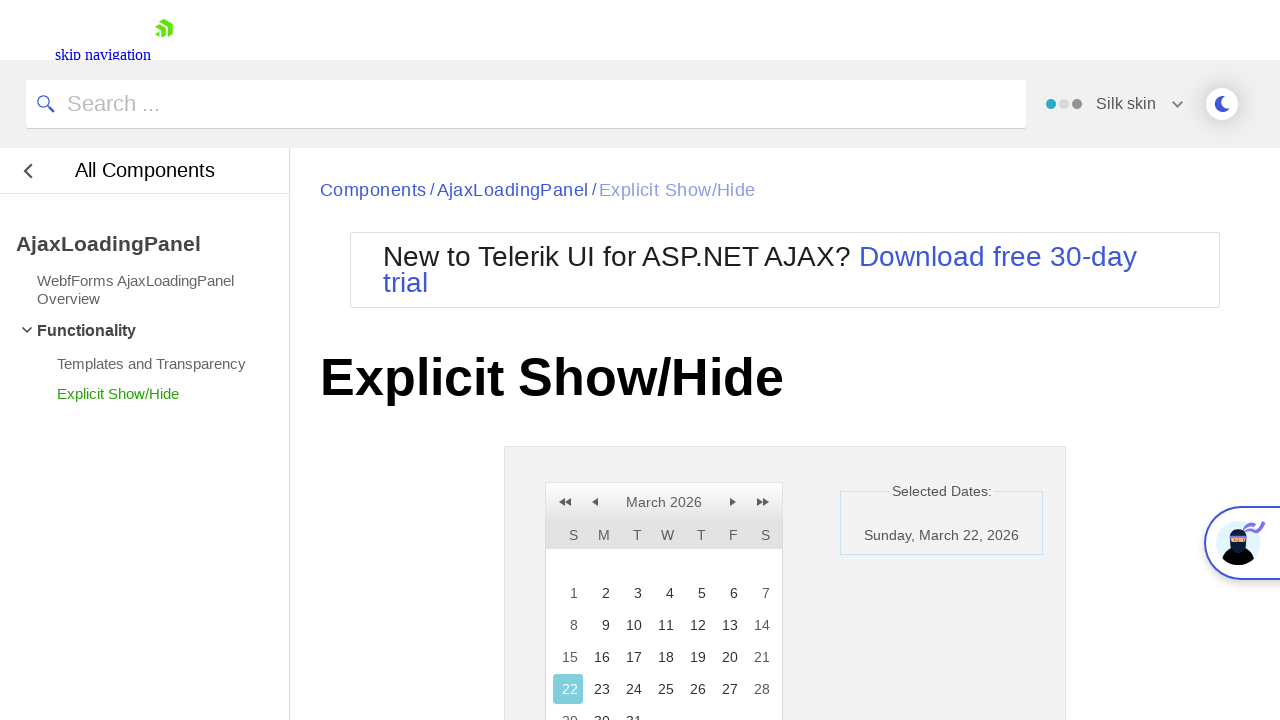